Navigates through Microsoft's Windows 10 ISO download page by selecting a product edition, choosing a language (English), and locating the 64-bit download link.

Starting URL: https://www.microsoft.com/en-ca/software-download/windows10ISO

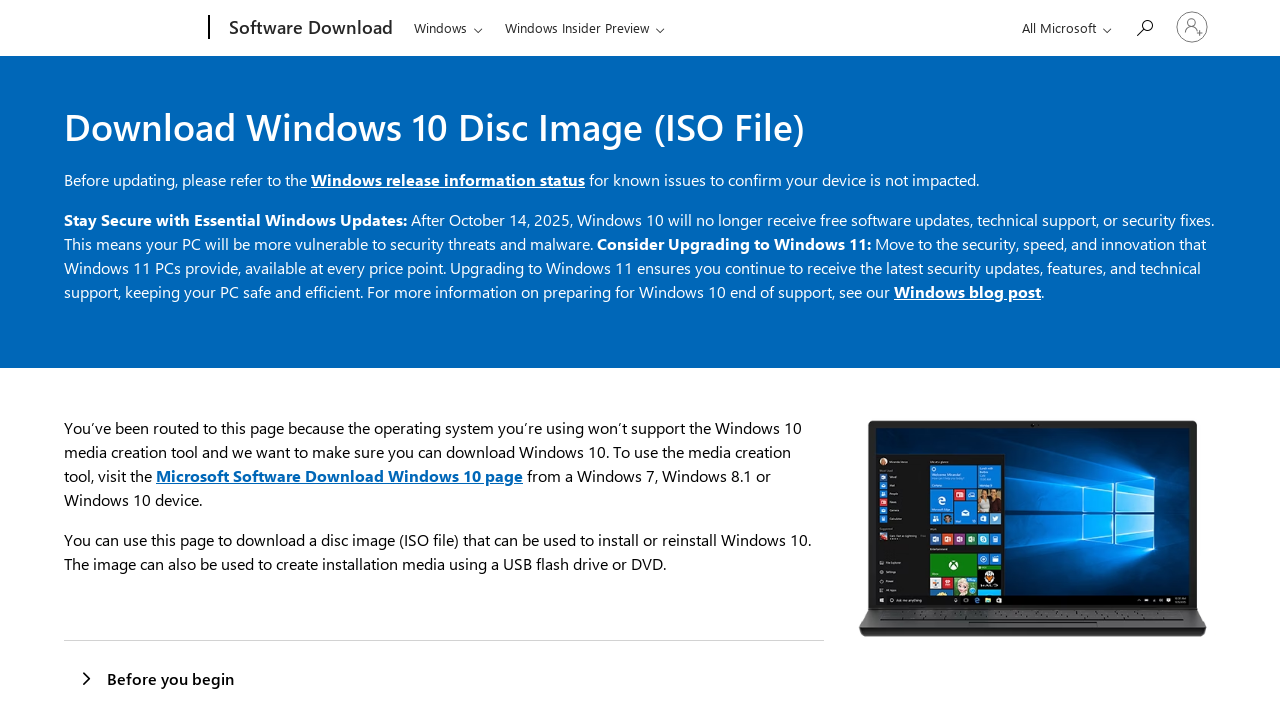

Waited for product edition dropdown to be visible
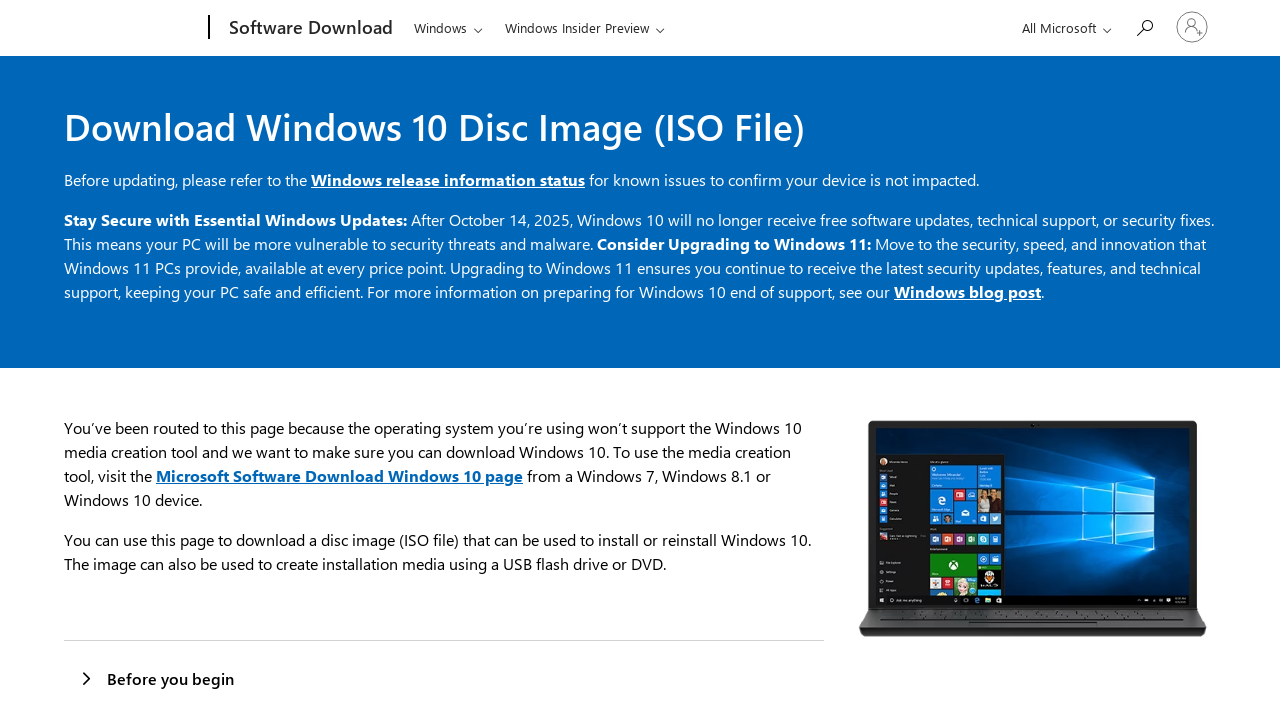

Waited 800ms for dropdown to stabilize
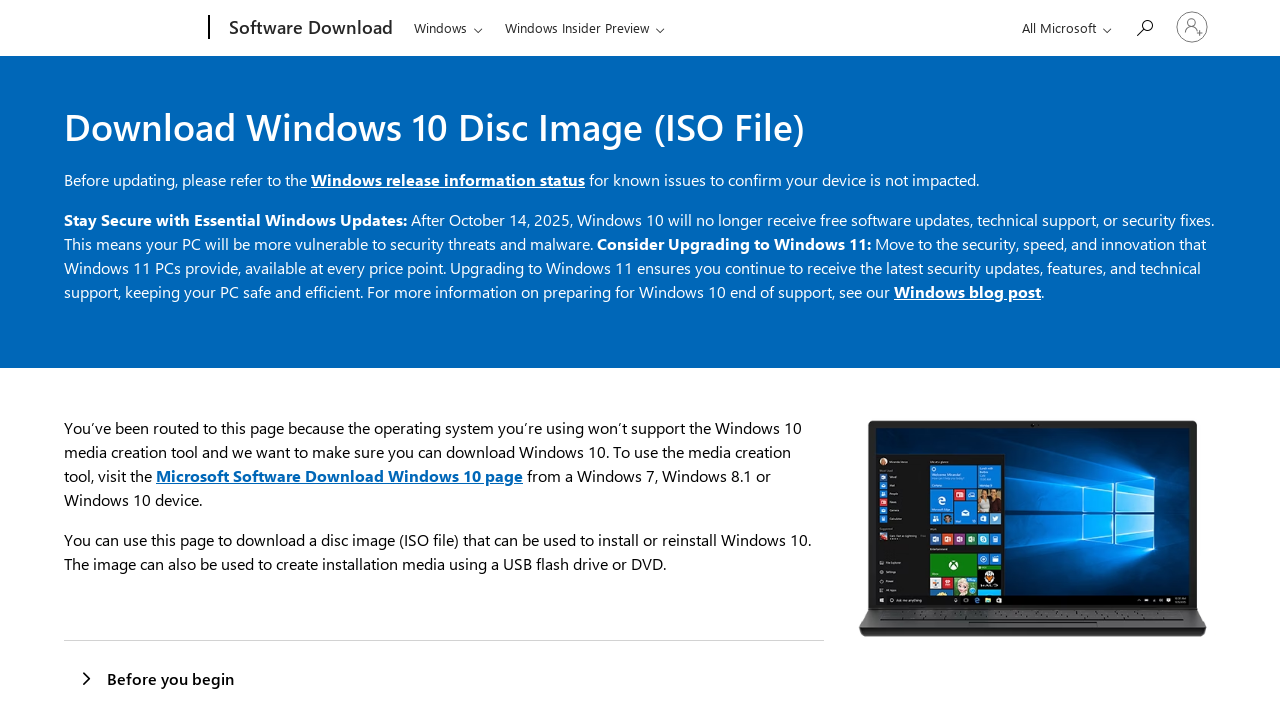

Located product edition dropdown element
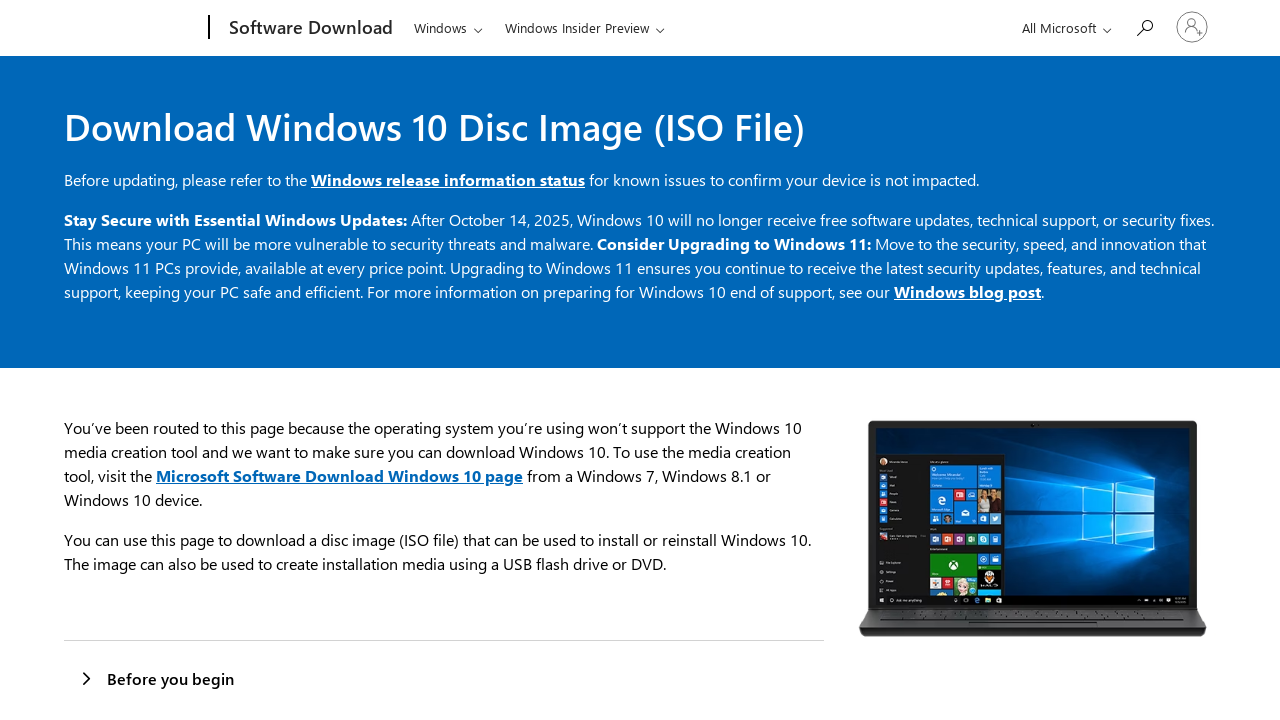

Found 2 product edition options
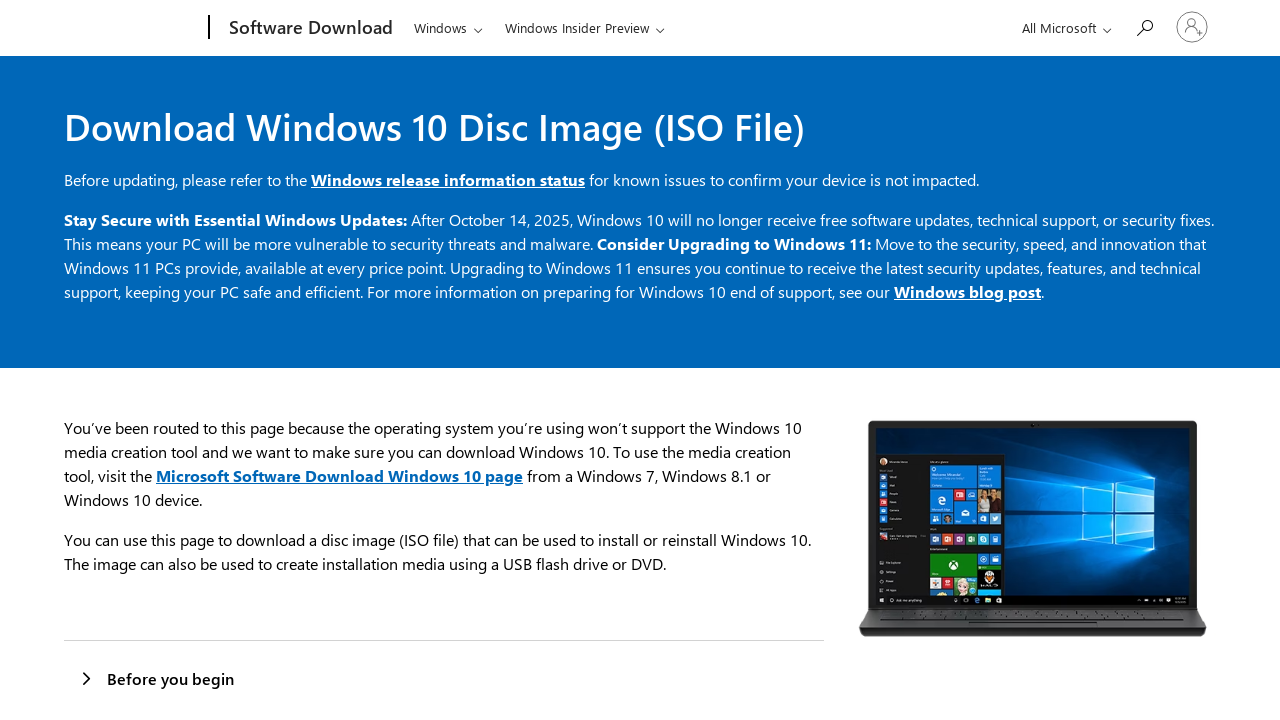

Selected product edition with numeric value '2618' on #product-edition
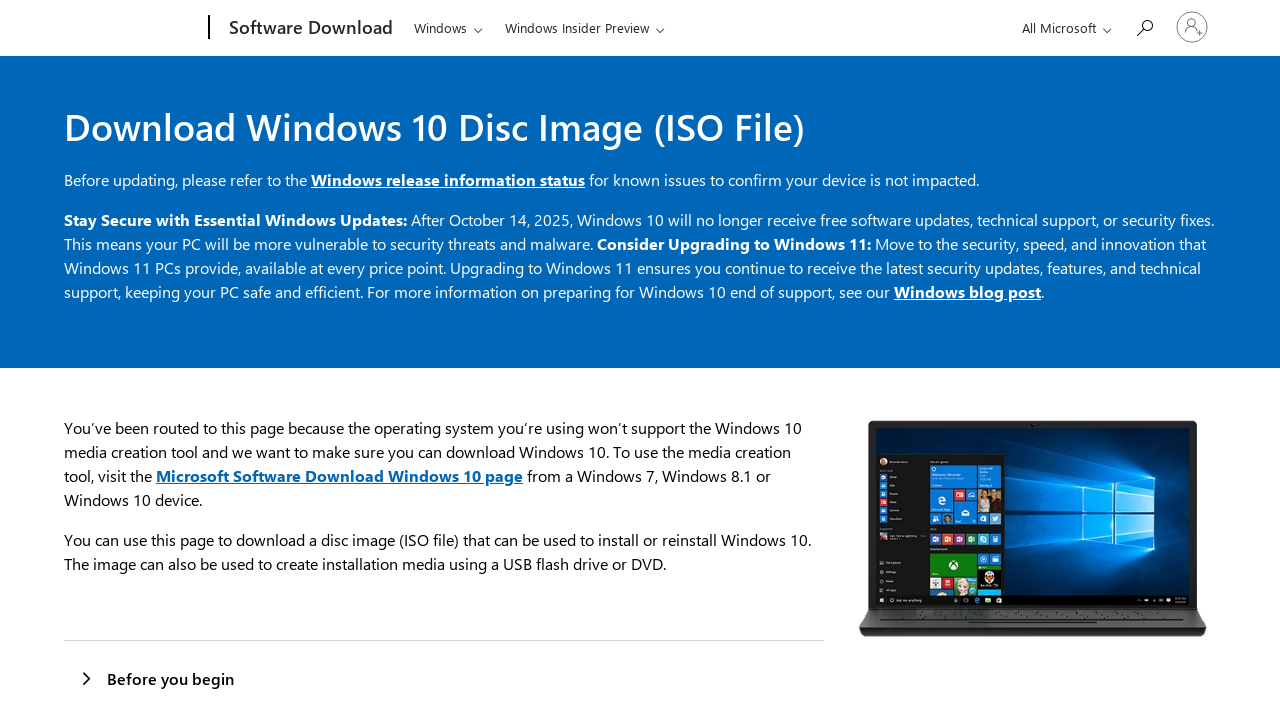

Waited for product edition submit button to be visible
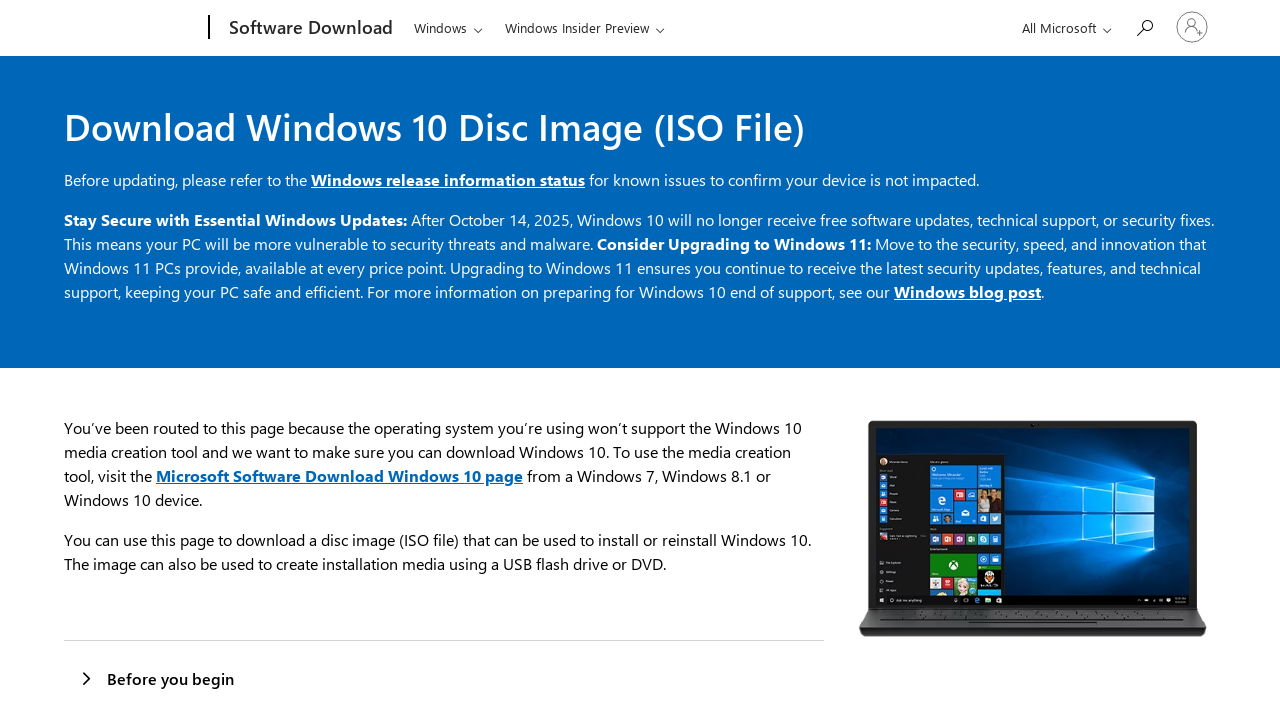

Waited 800ms for submit button to stabilize
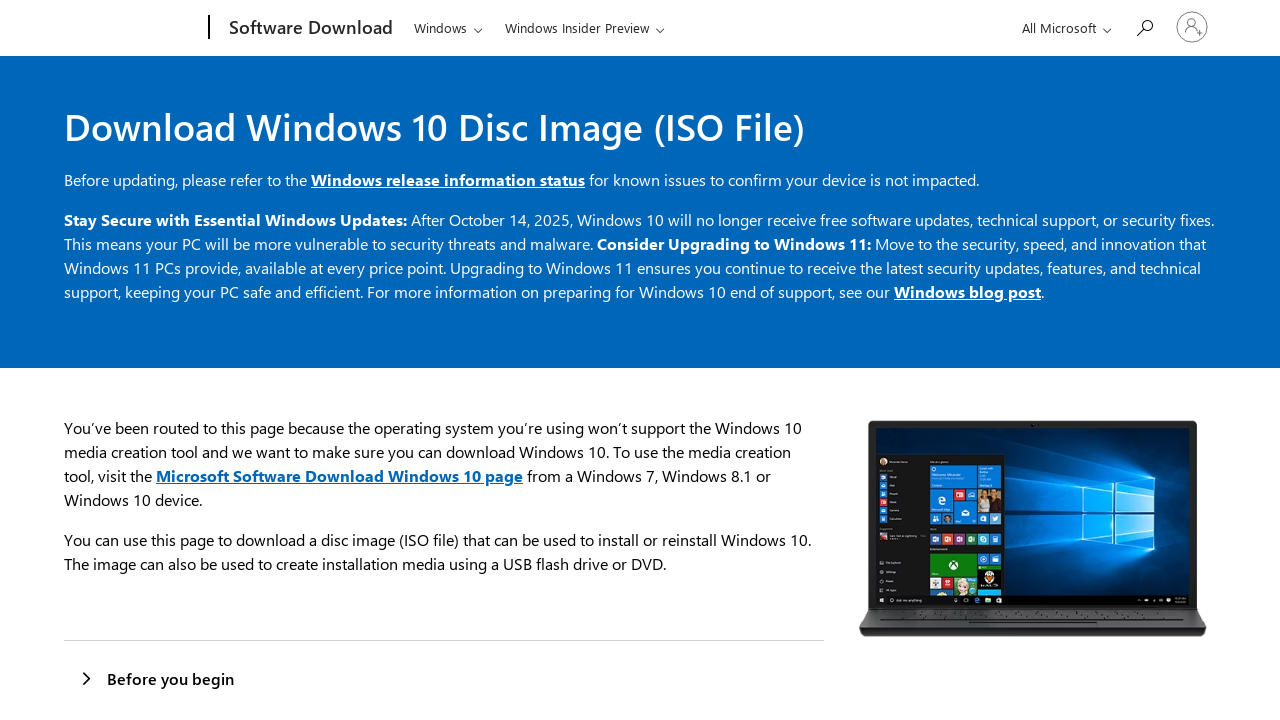

Clicked product edition submit button at (108, 361) on #submit-product-edition
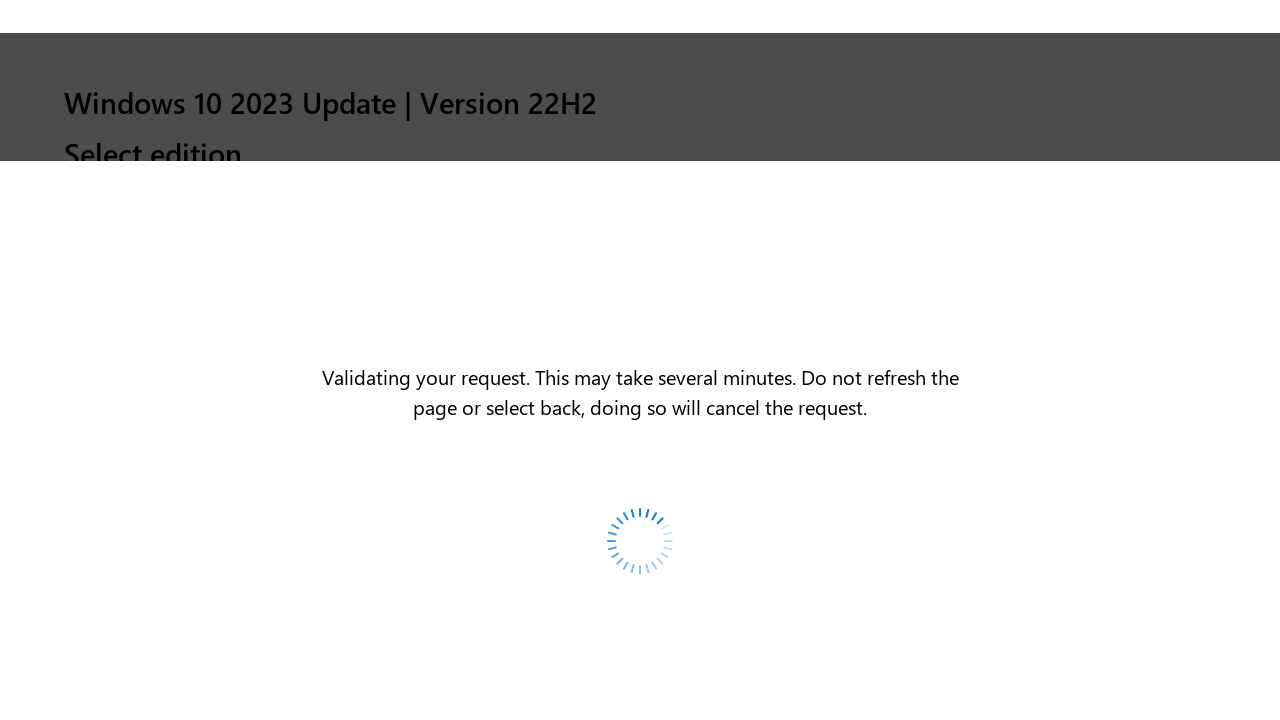

Waited for language dropdown to be visible
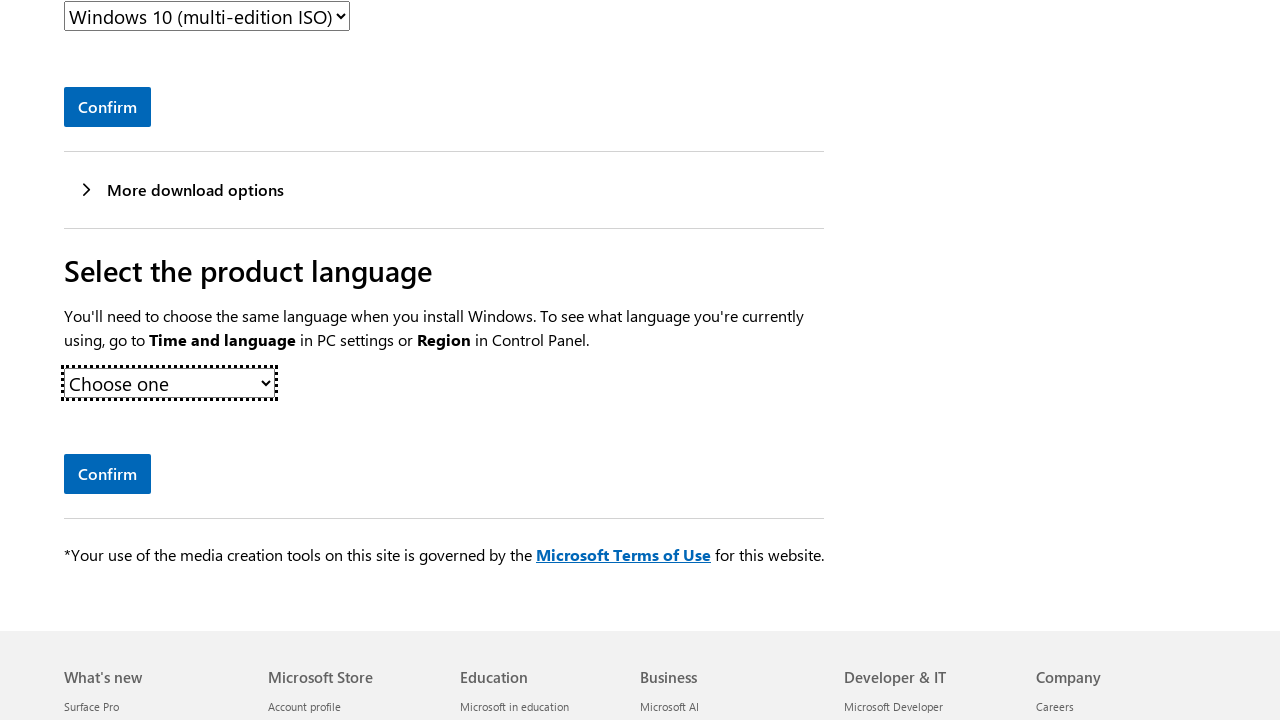

Waited 800ms for language dropdown to stabilize
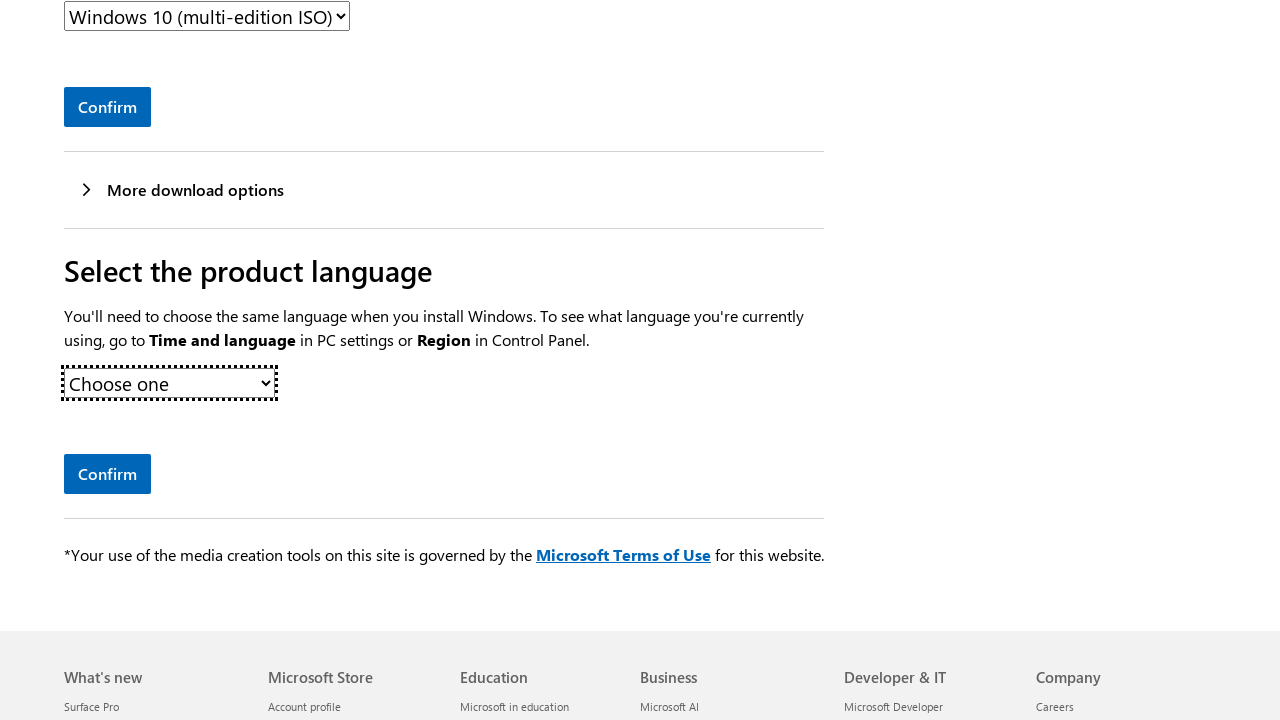

Located language dropdown element
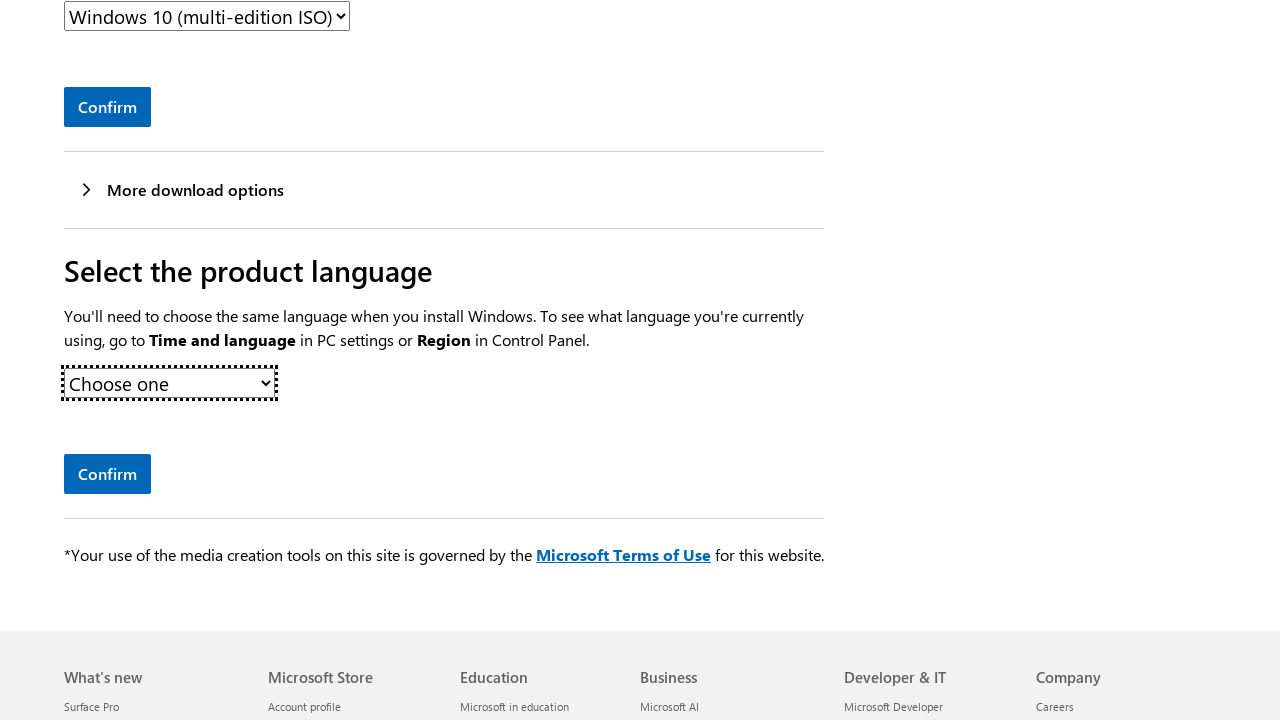

Found 39 language options
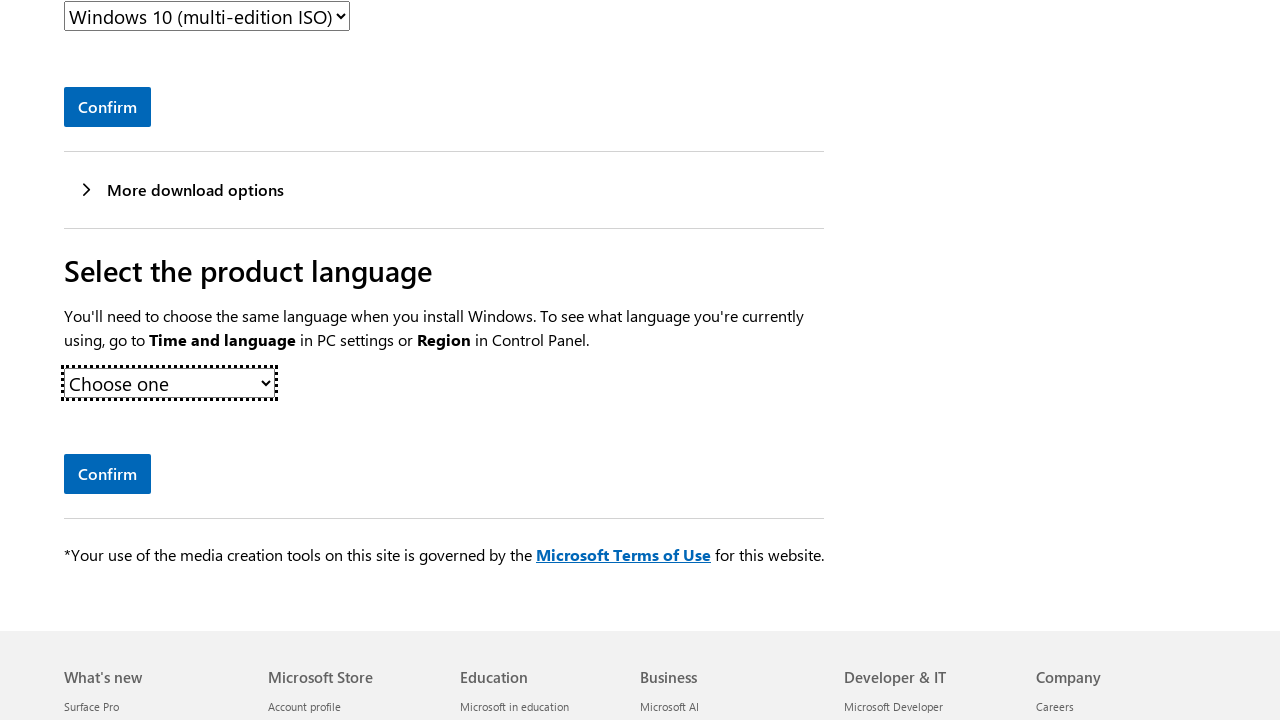

Selected English language from dropdown on #product-languages
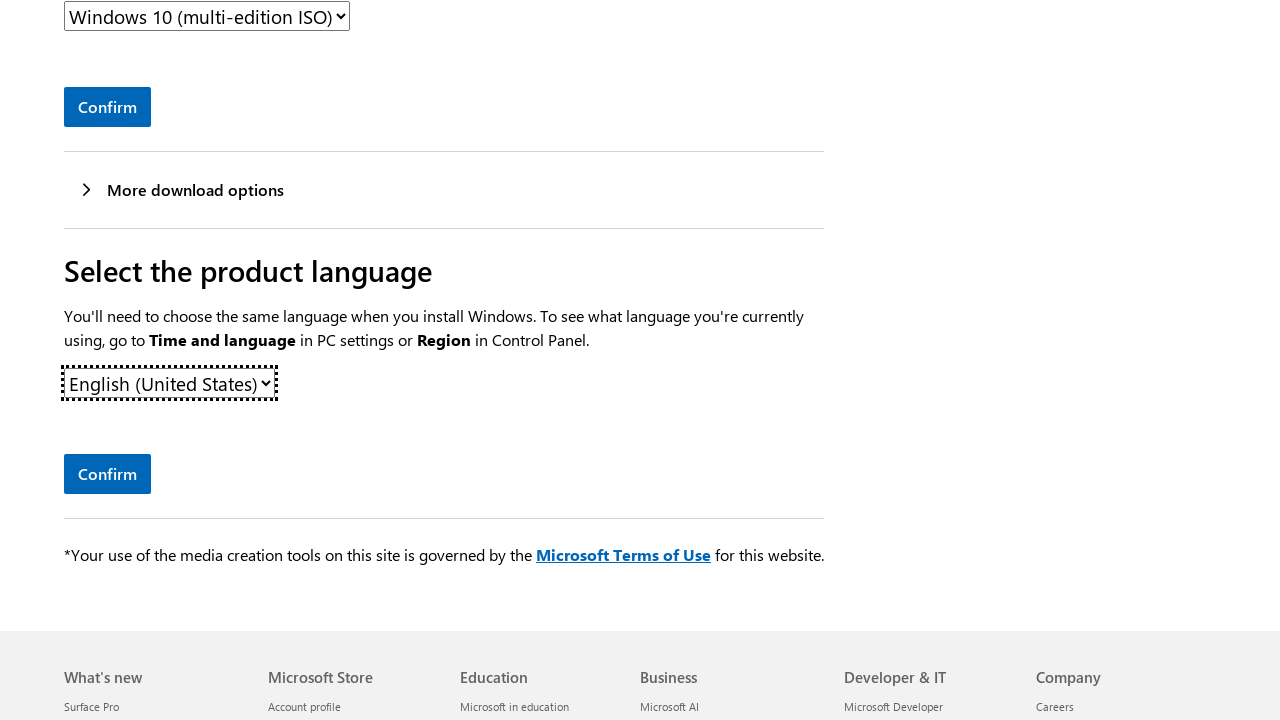

Waited for language submit button to be visible
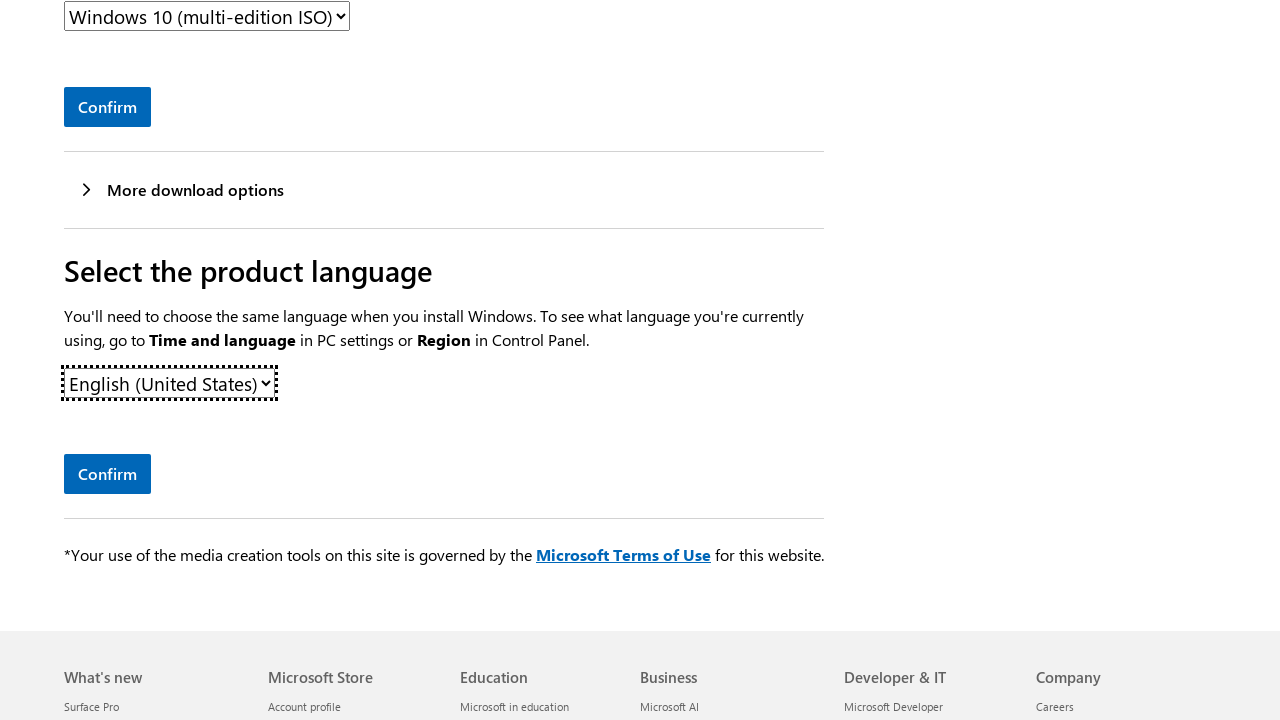

Waited 800ms for language submit button to stabilize
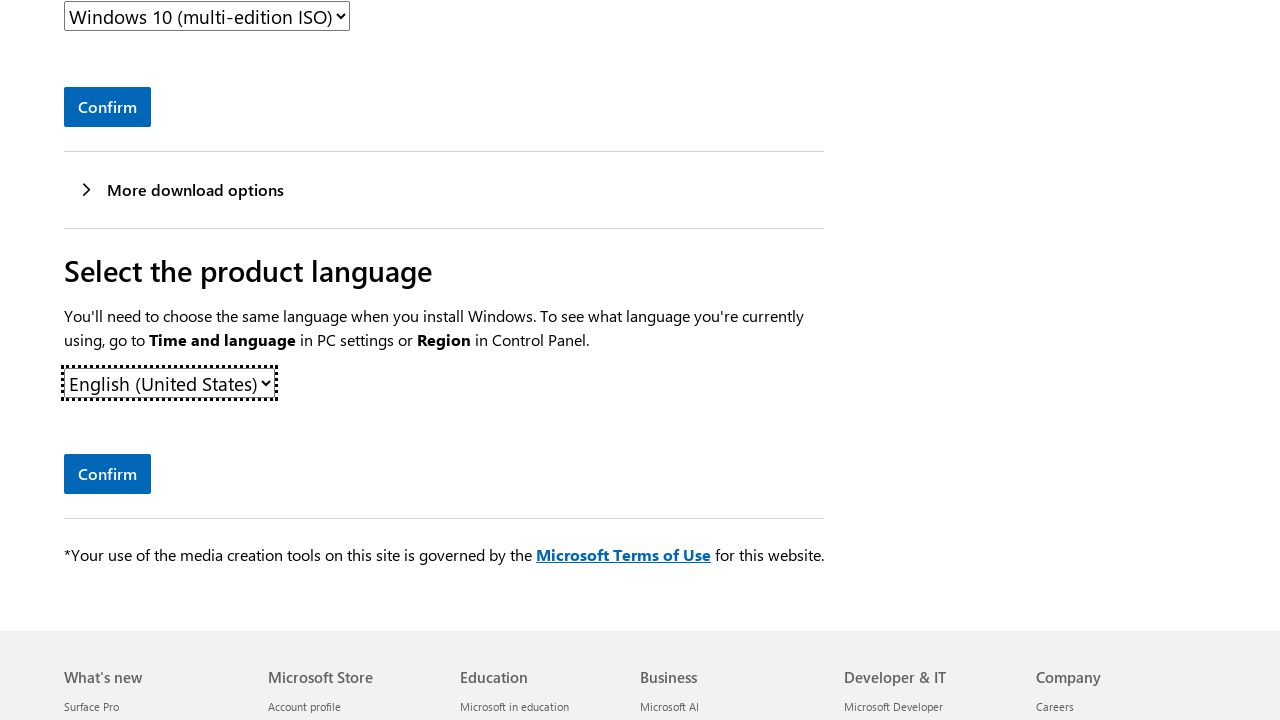

Clicked language submit button at (108, 474) on #submit-sku
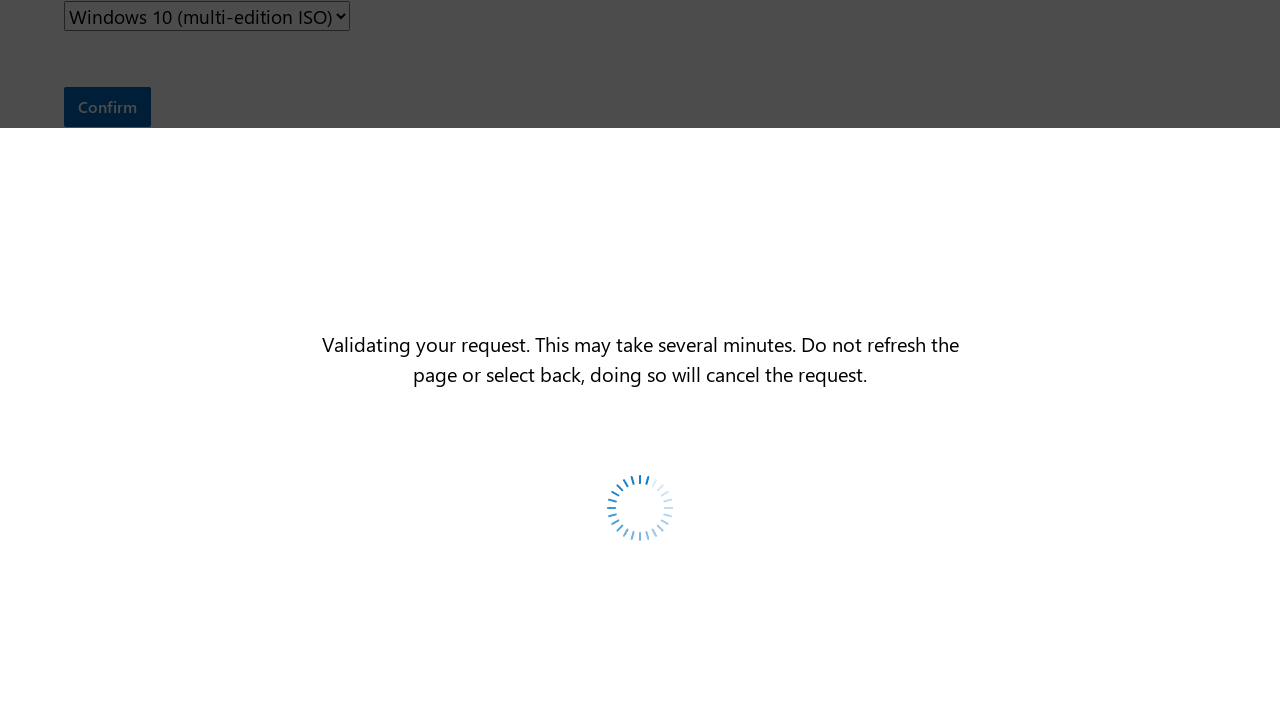

Waited for download options to be visible
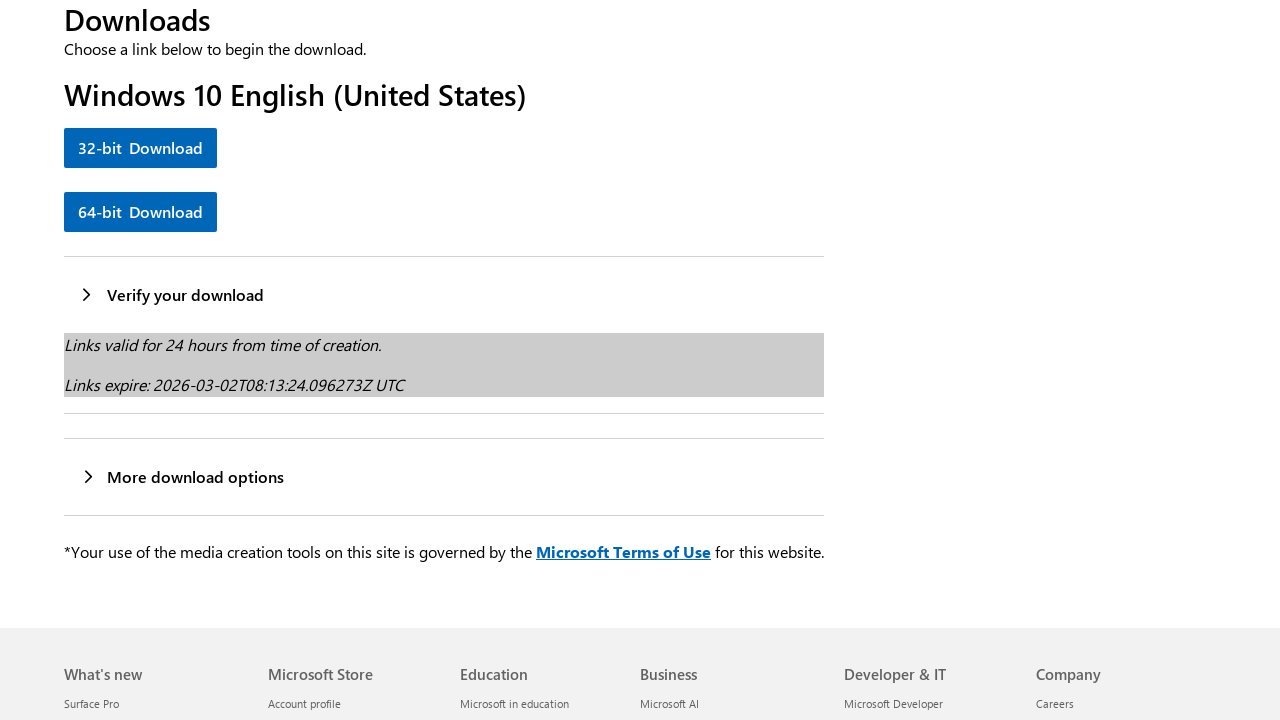

Waited 800ms for download options to stabilize
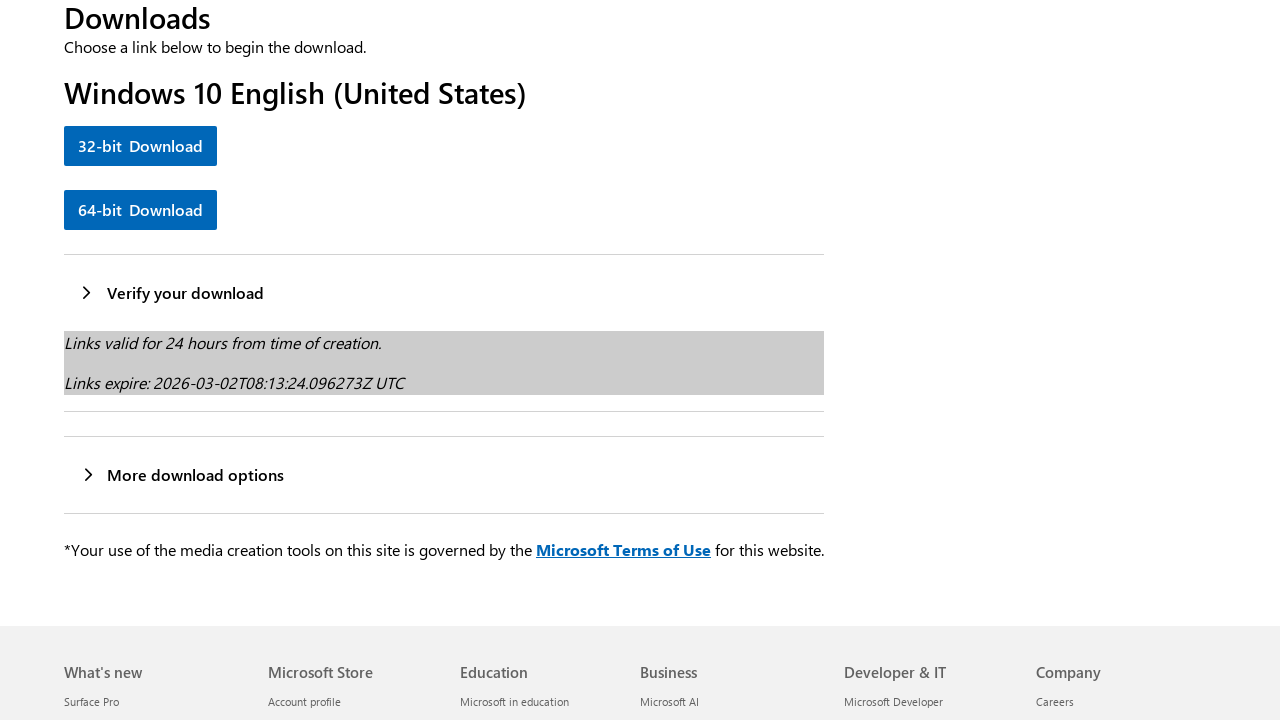

Located 64-bit download link element
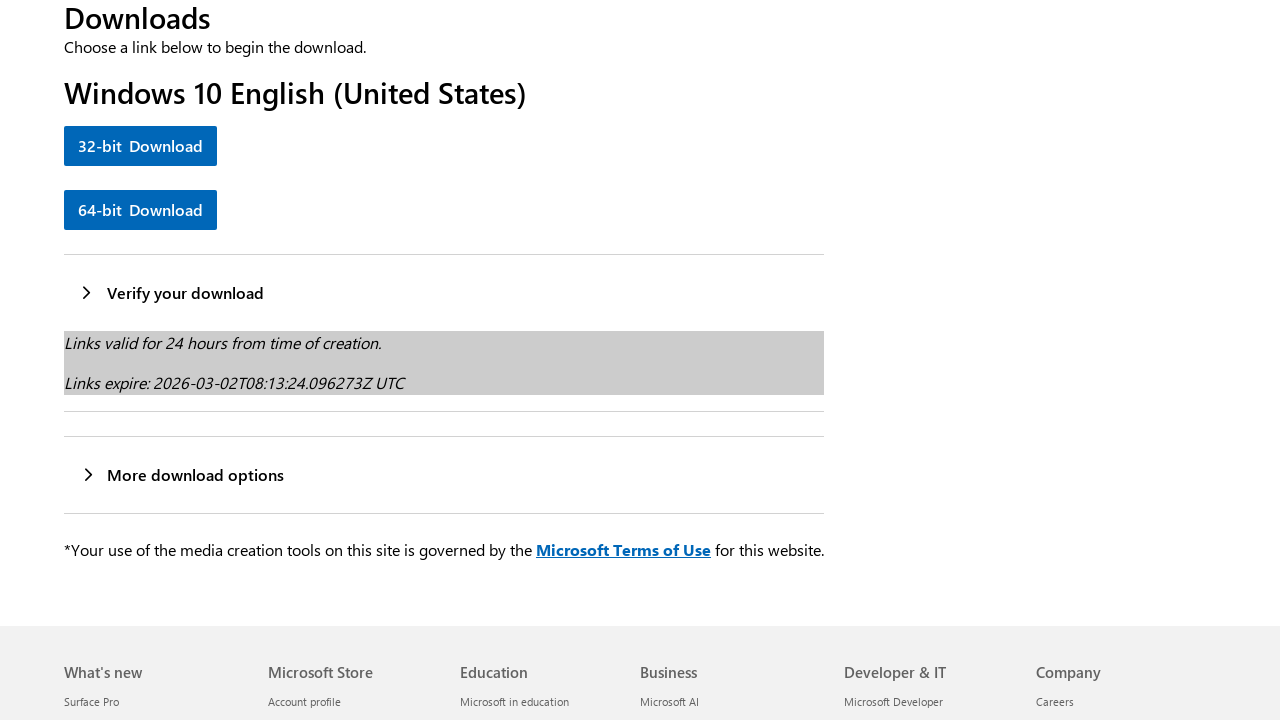

Confirmed 64-bit download link is visible
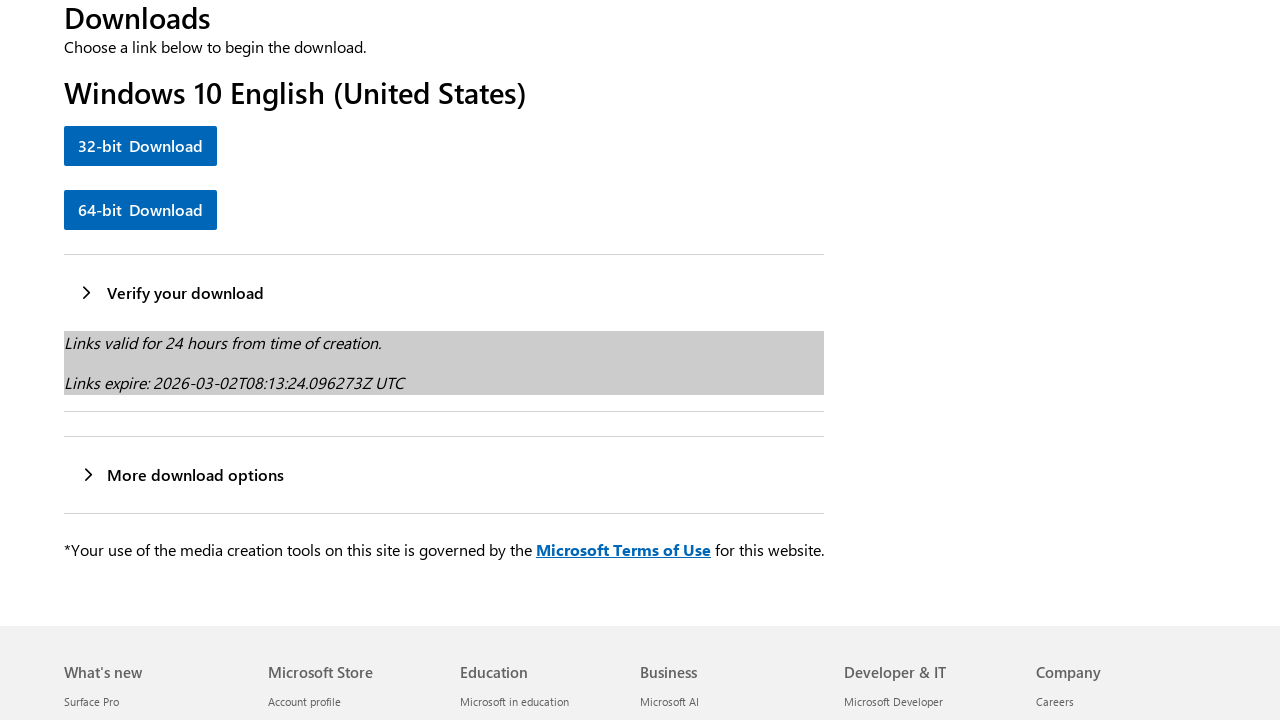

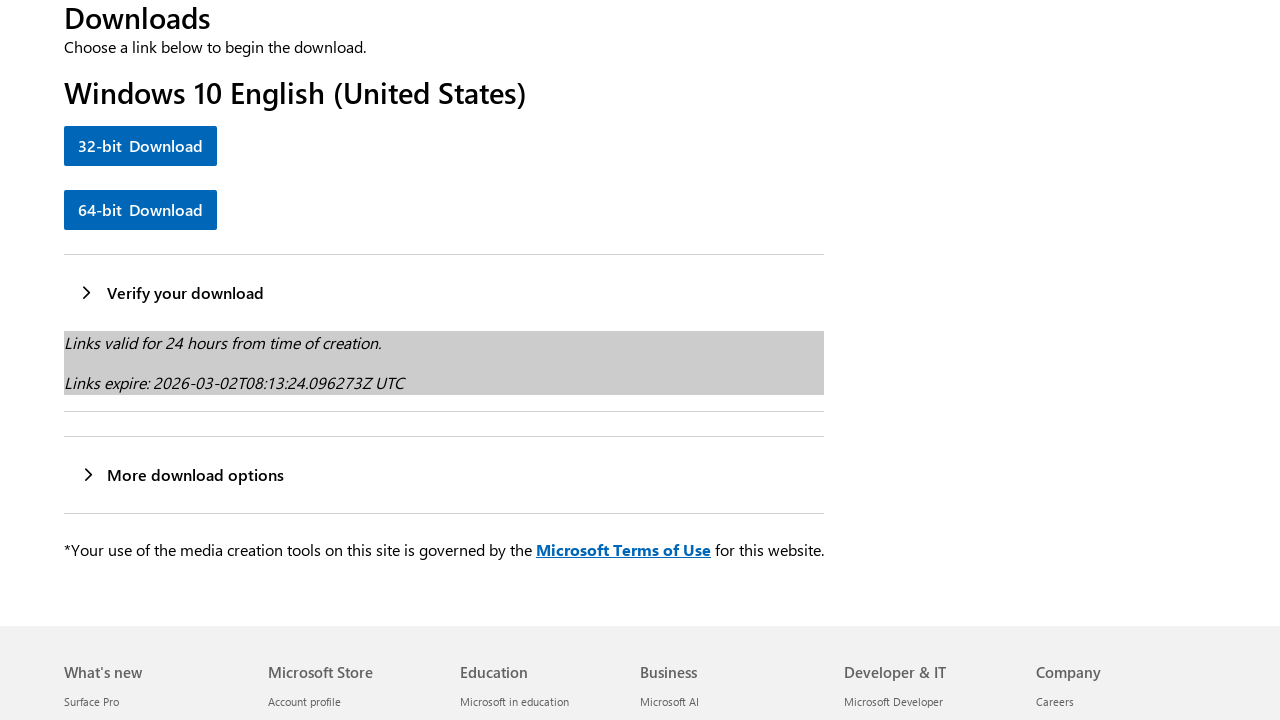